Tests jQuery UI droppable functionality by performing a drag and drop operation within an iframe, then navigates to the Selectable page

Starting URL: https://jqueryui.com/droppable/

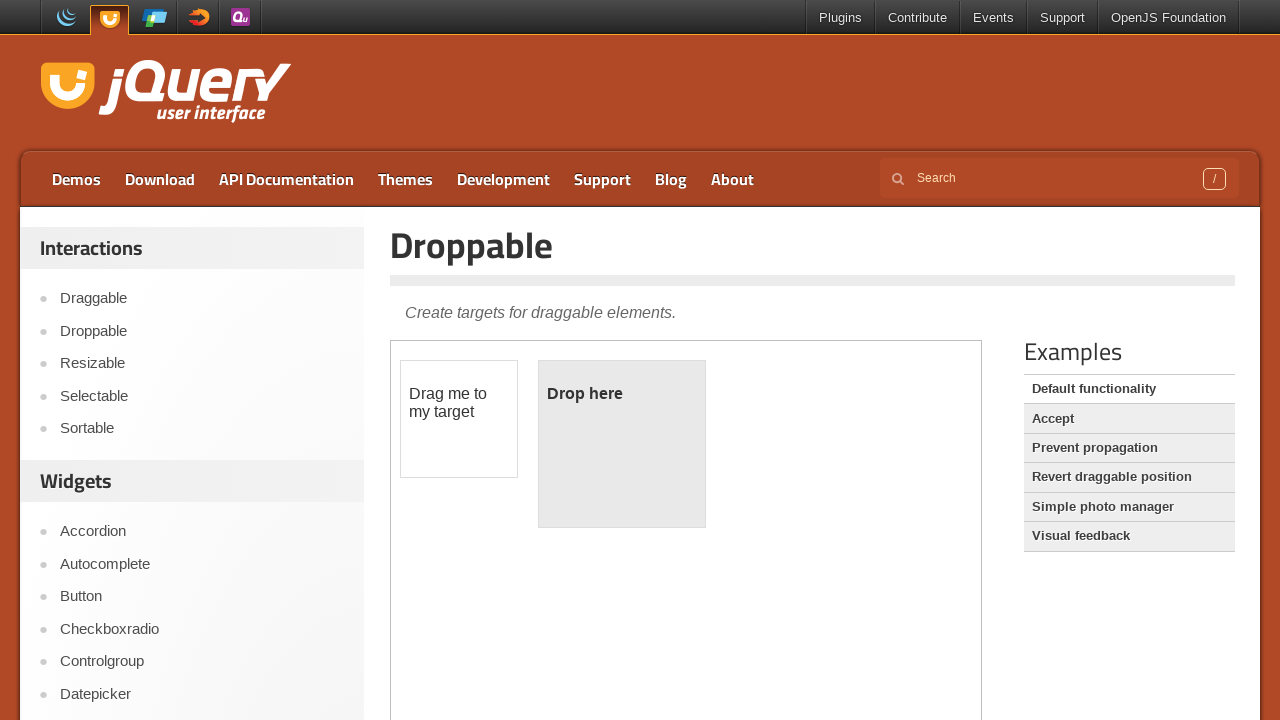

Located the demo iframe
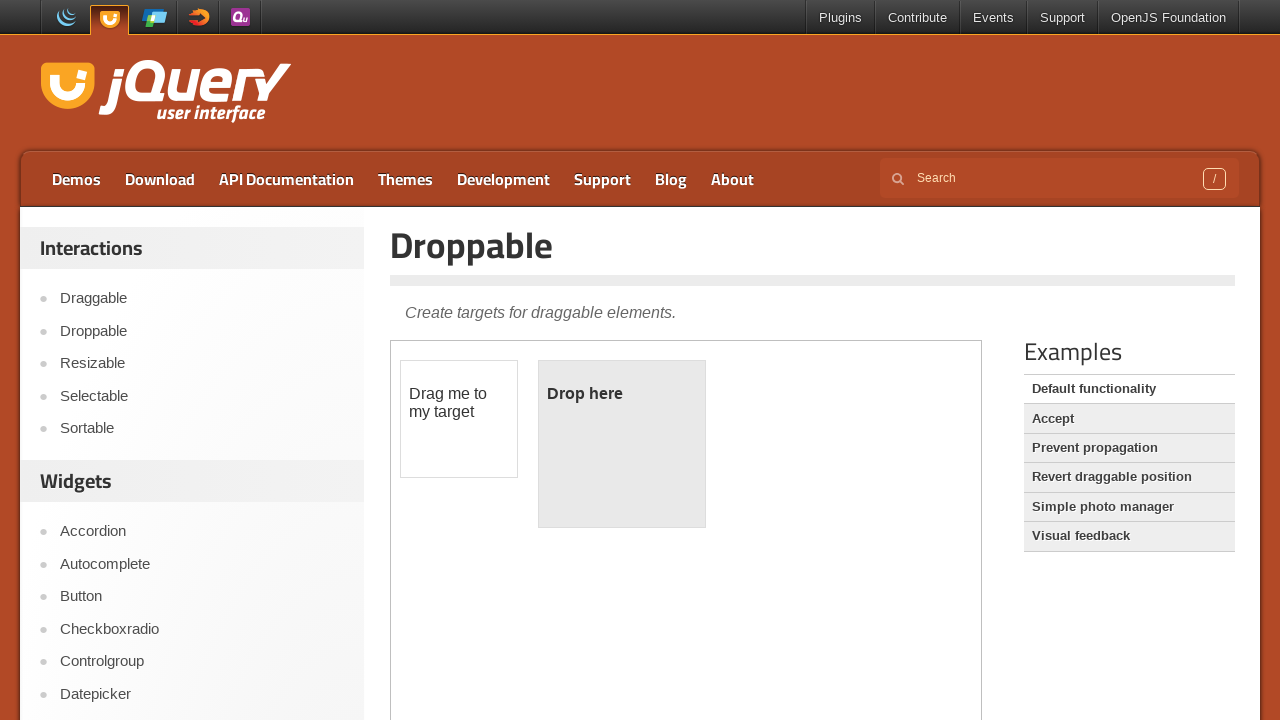

Located the draggable element within the iframe
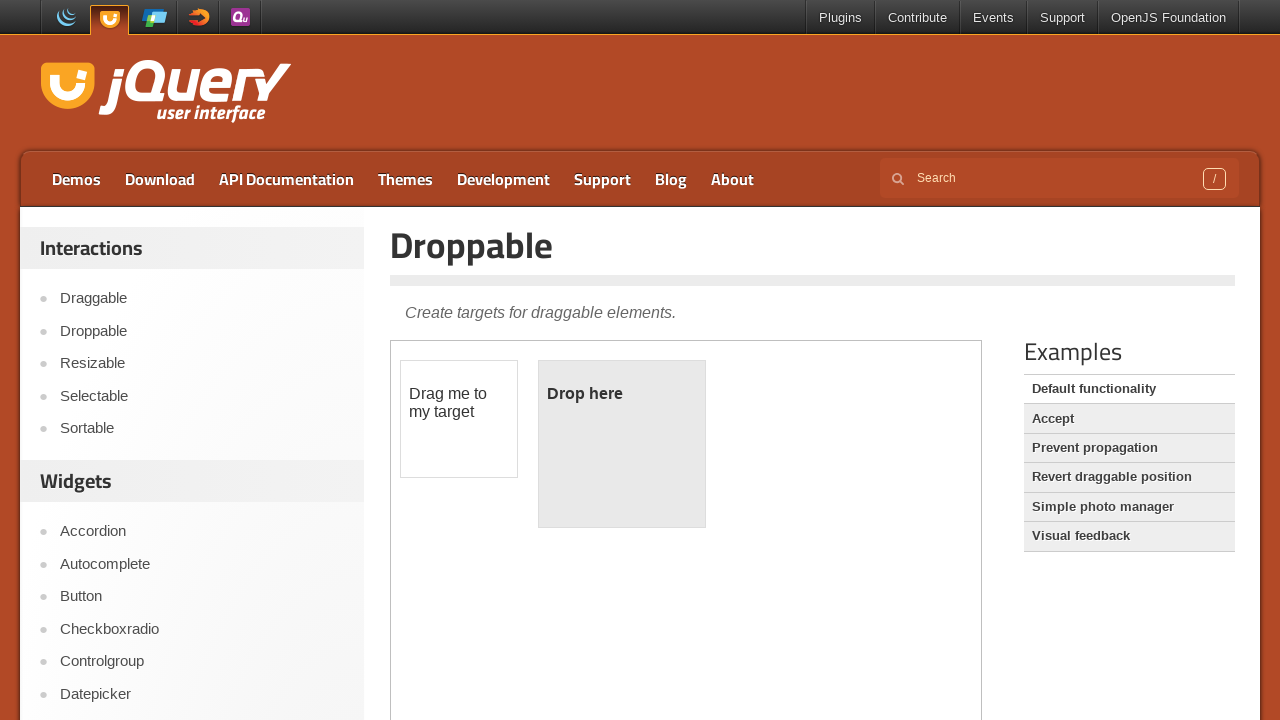

Located the droppable element within the iframe
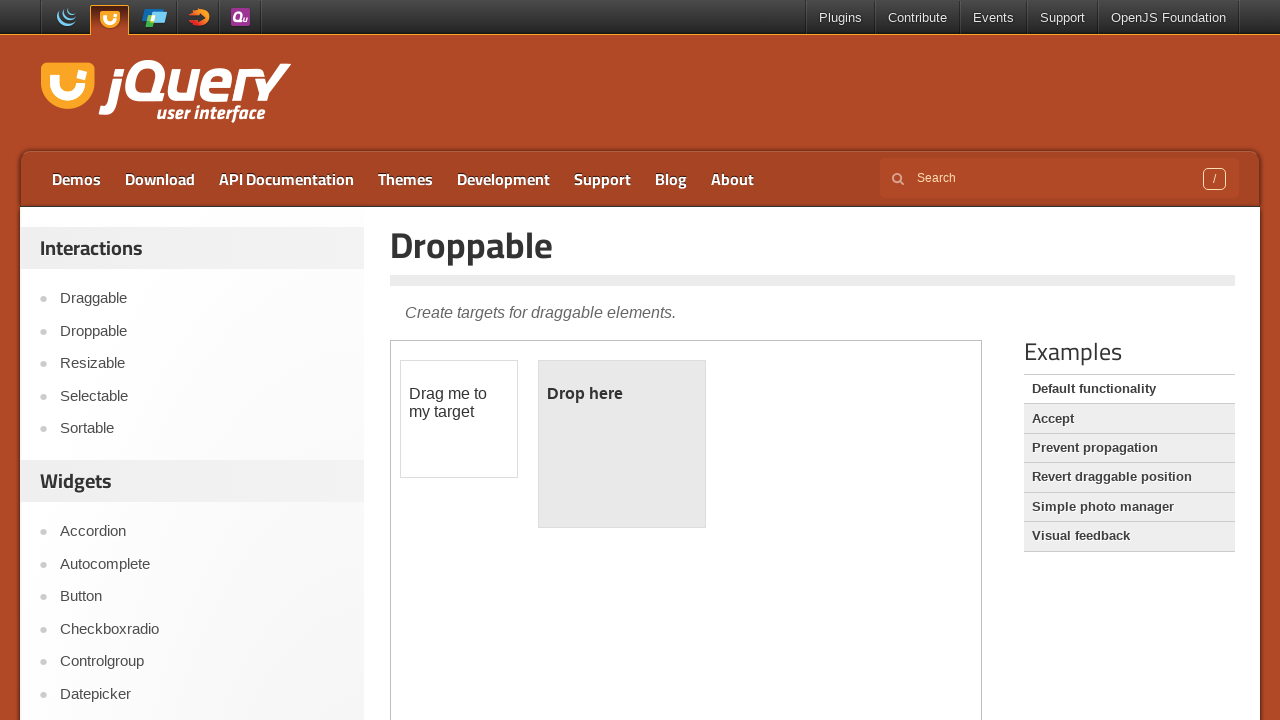

Performed drag and drop operation from draggable to droppable element at (622, 444)
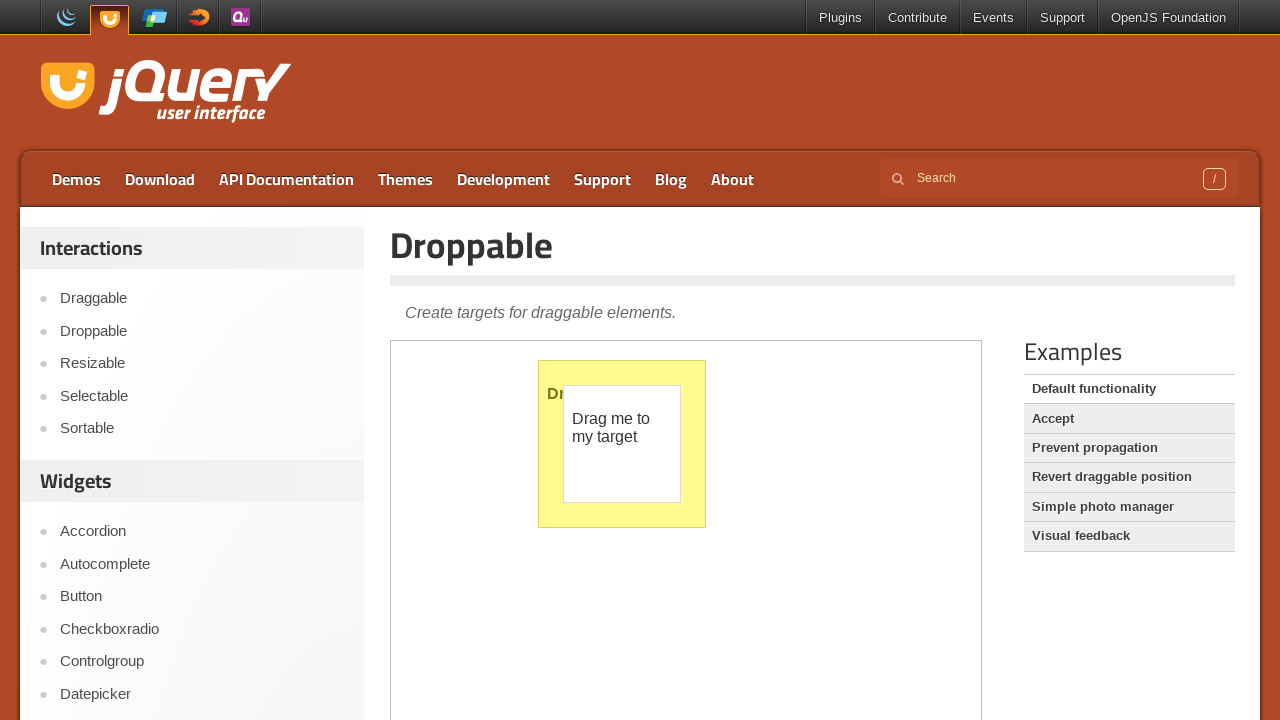

Clicked on the Selectable link to navigate to Selectable page at (202, 396) on text=Selectable
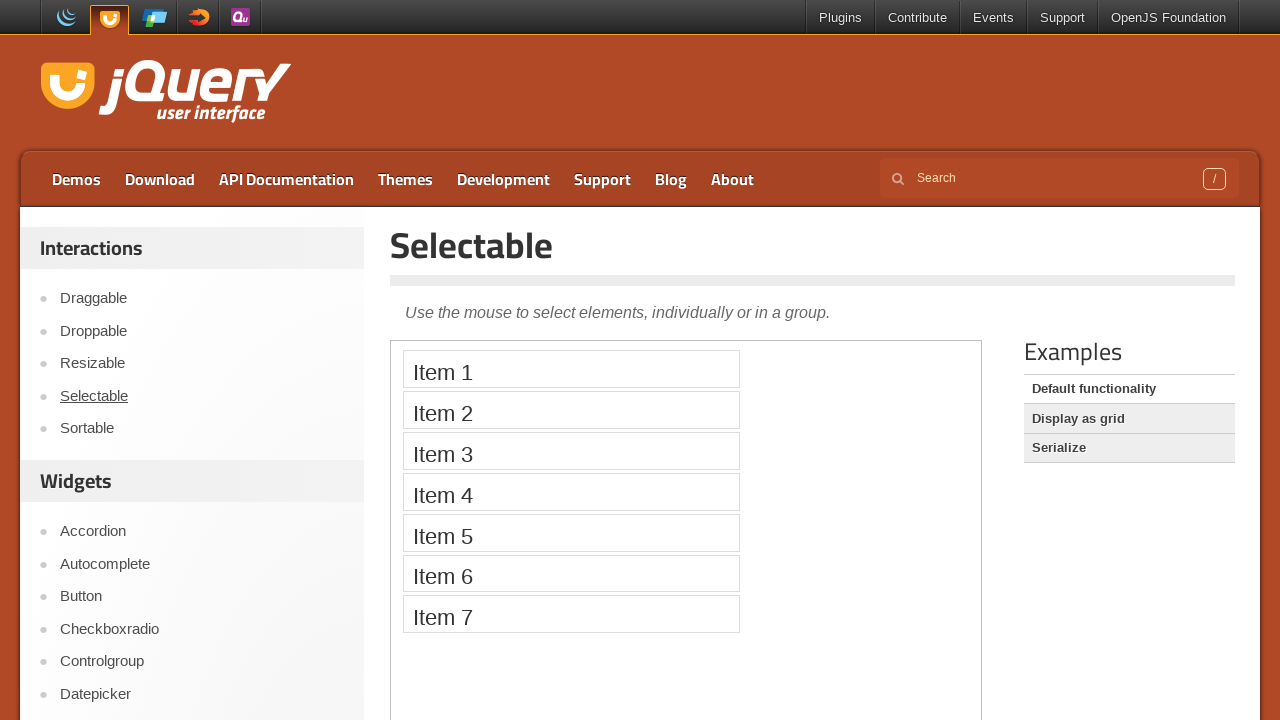

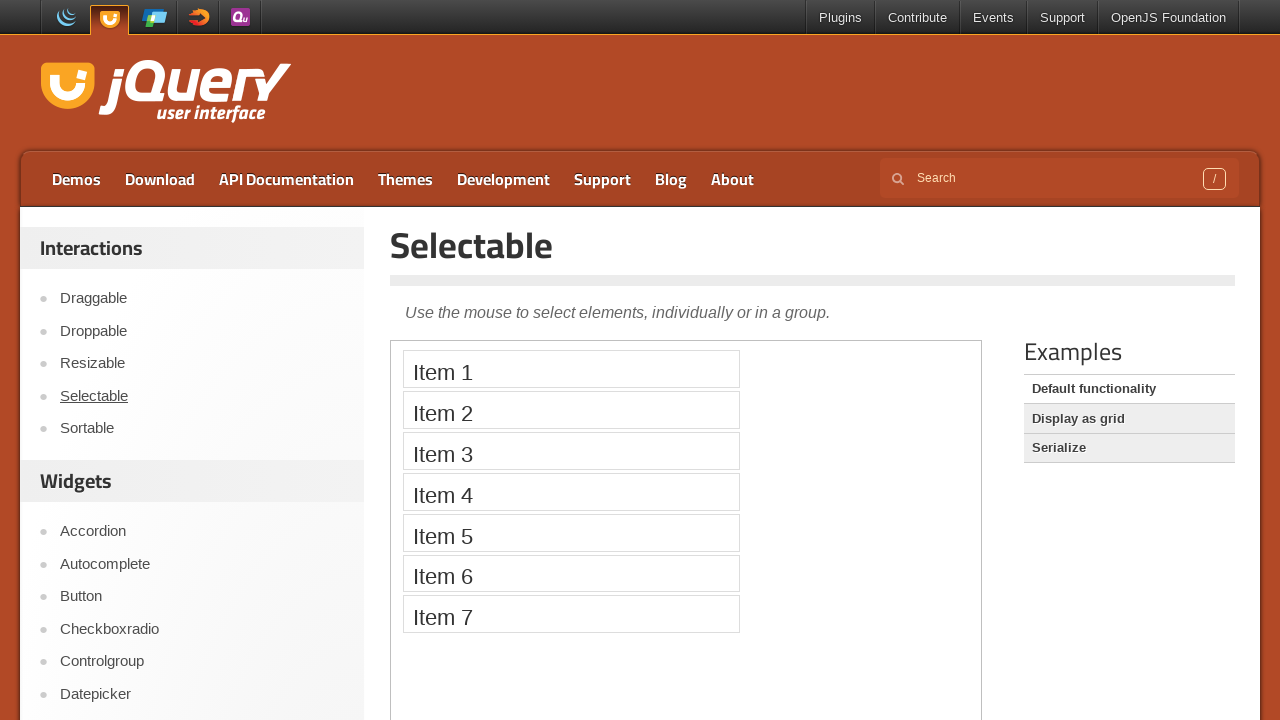